Navigates to ScraperWiki homepage and clicks on a link element located in the main article section

Starting URL: https://scraperwiki.com/

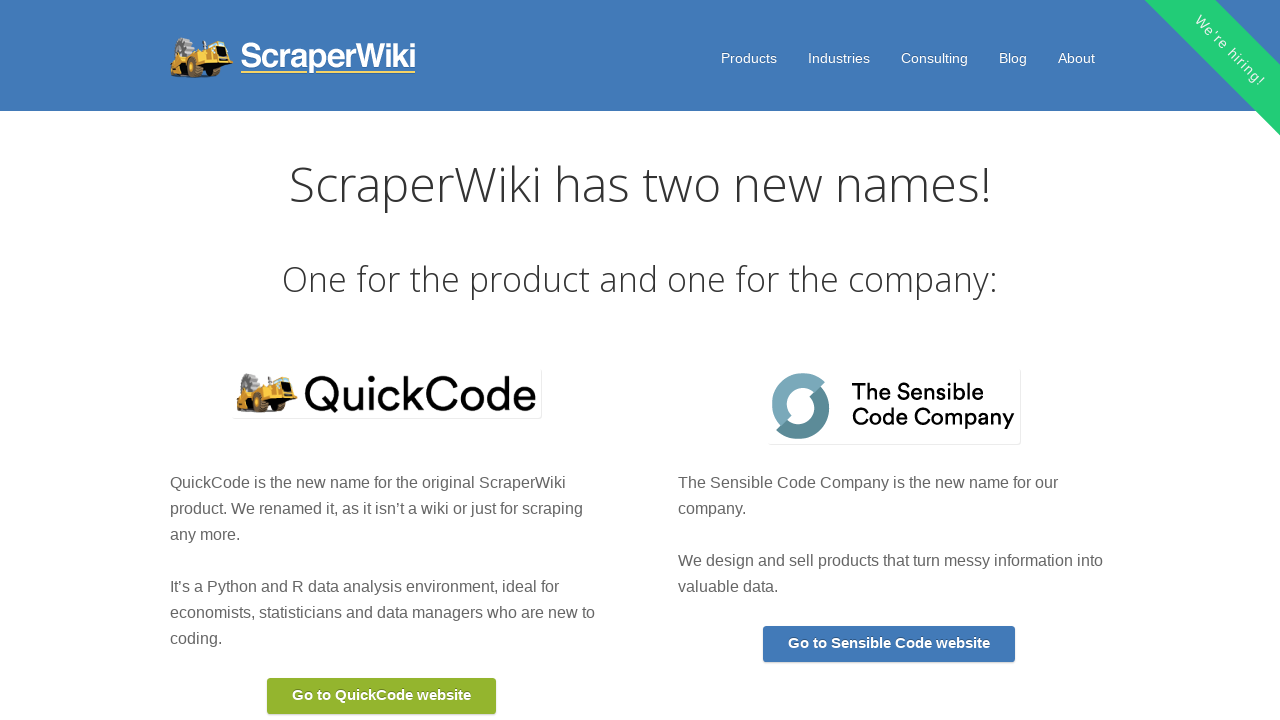

Navigated to ScraperWiki homepage
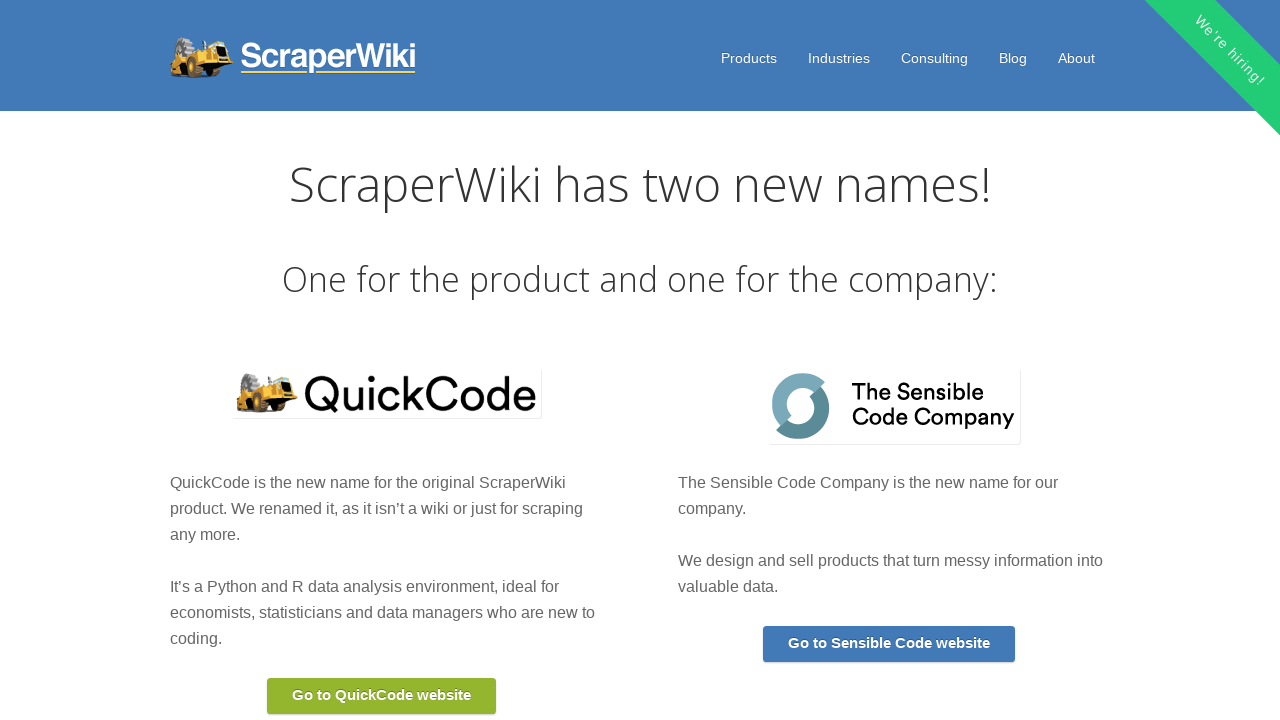

Clicked on link element in main article section at (382, 696) on xpath=//*[@id="main"]/article/section/div[1]/div[3]/div/a
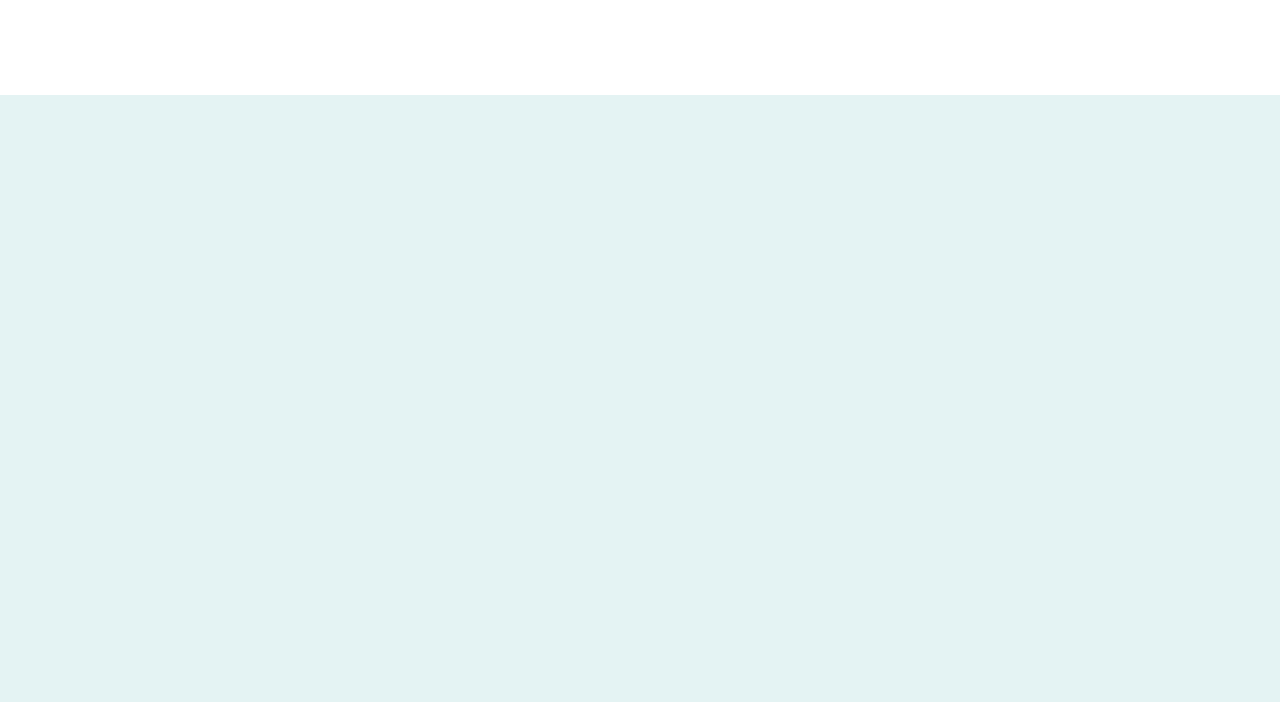

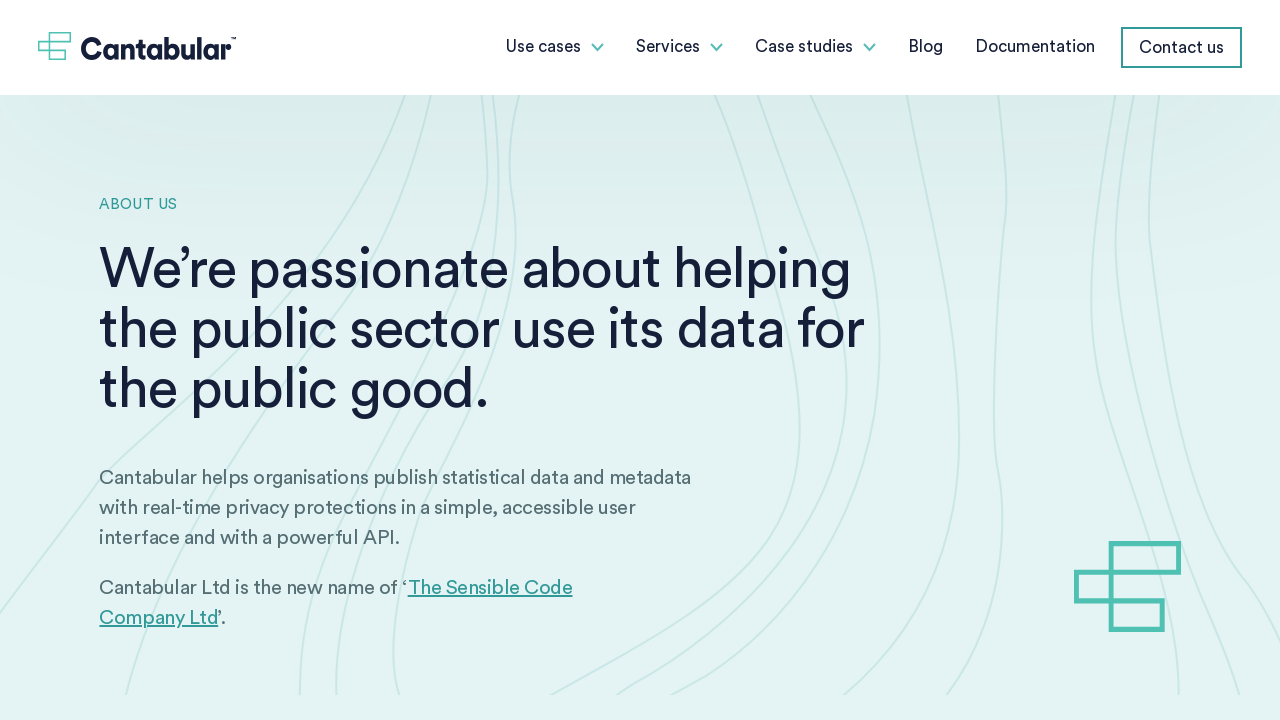